Navigates to the Python.org website and extracts information from documentation links using CSS selector and XPath

Starting URL: https://www.python.org

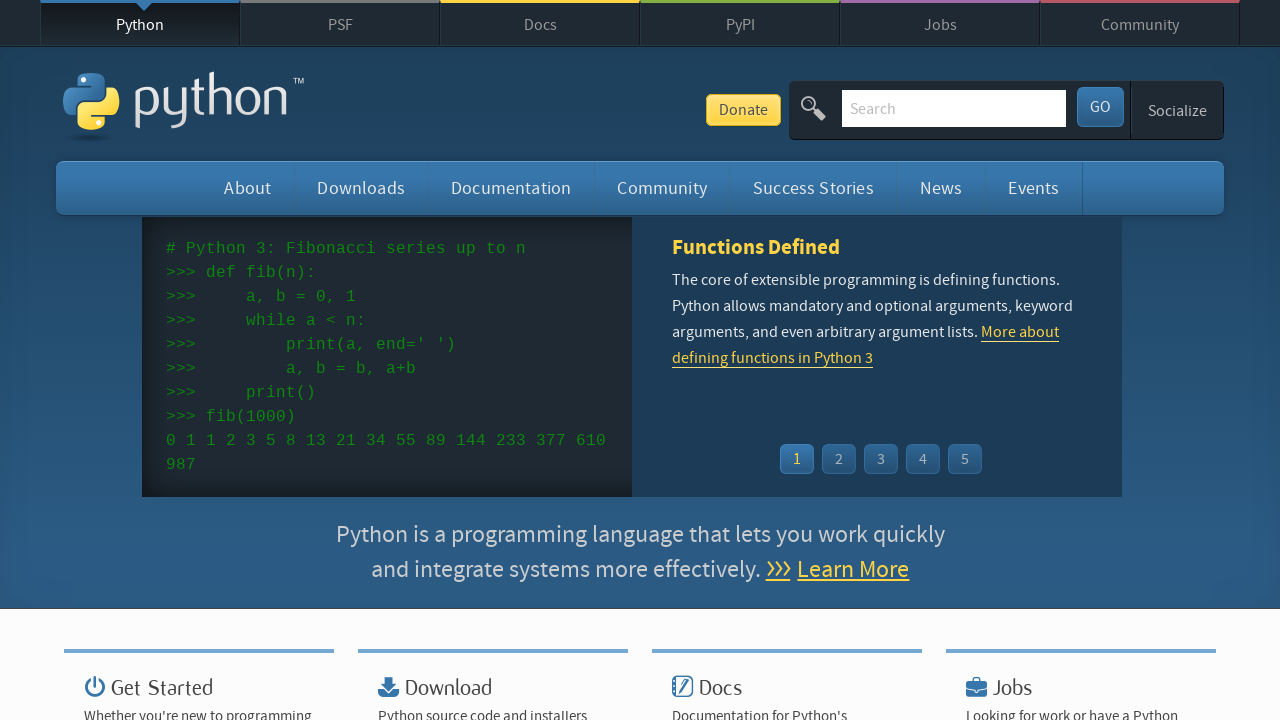

Navigated to Python.org homepage
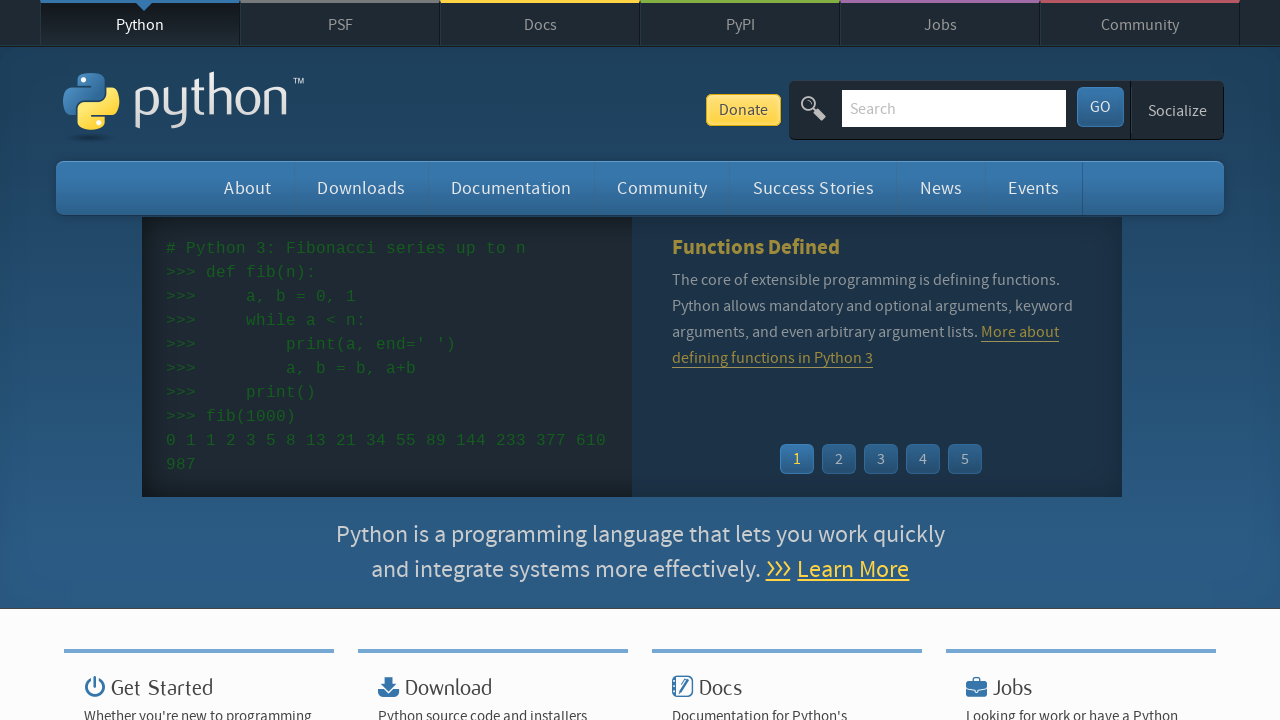

Located documentation link using CSS selector
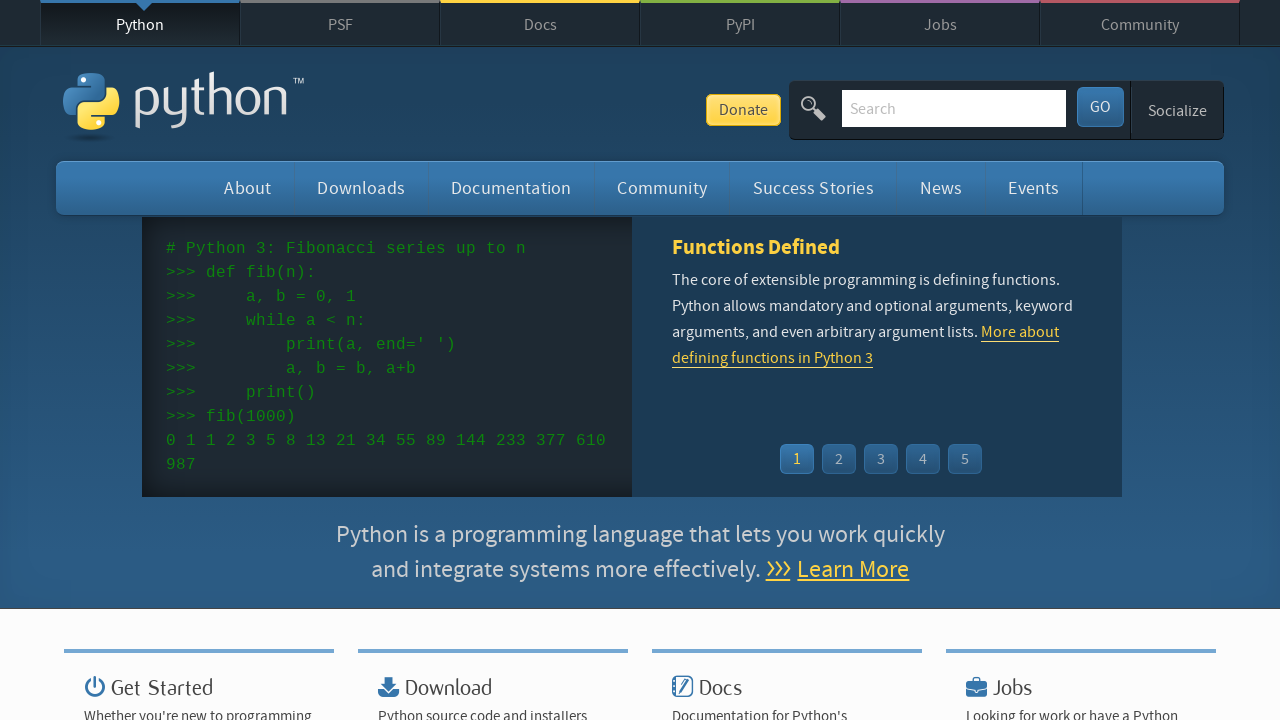

Located element using XPath selector
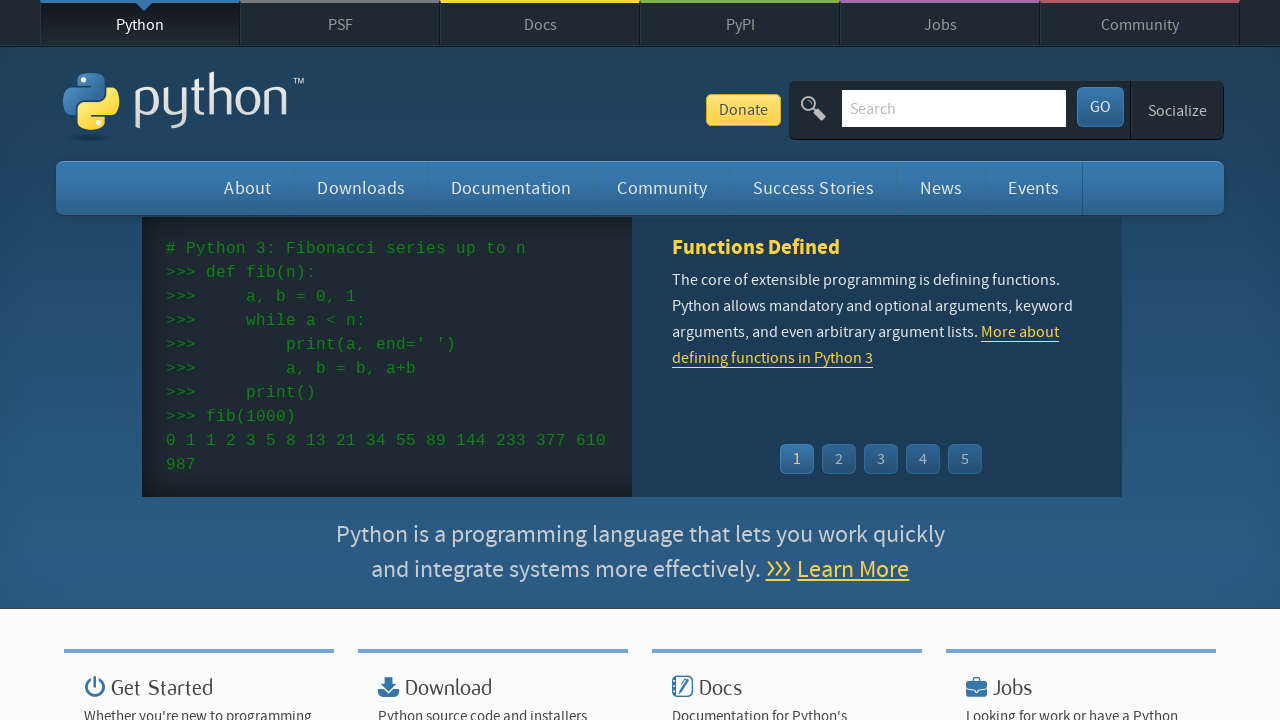

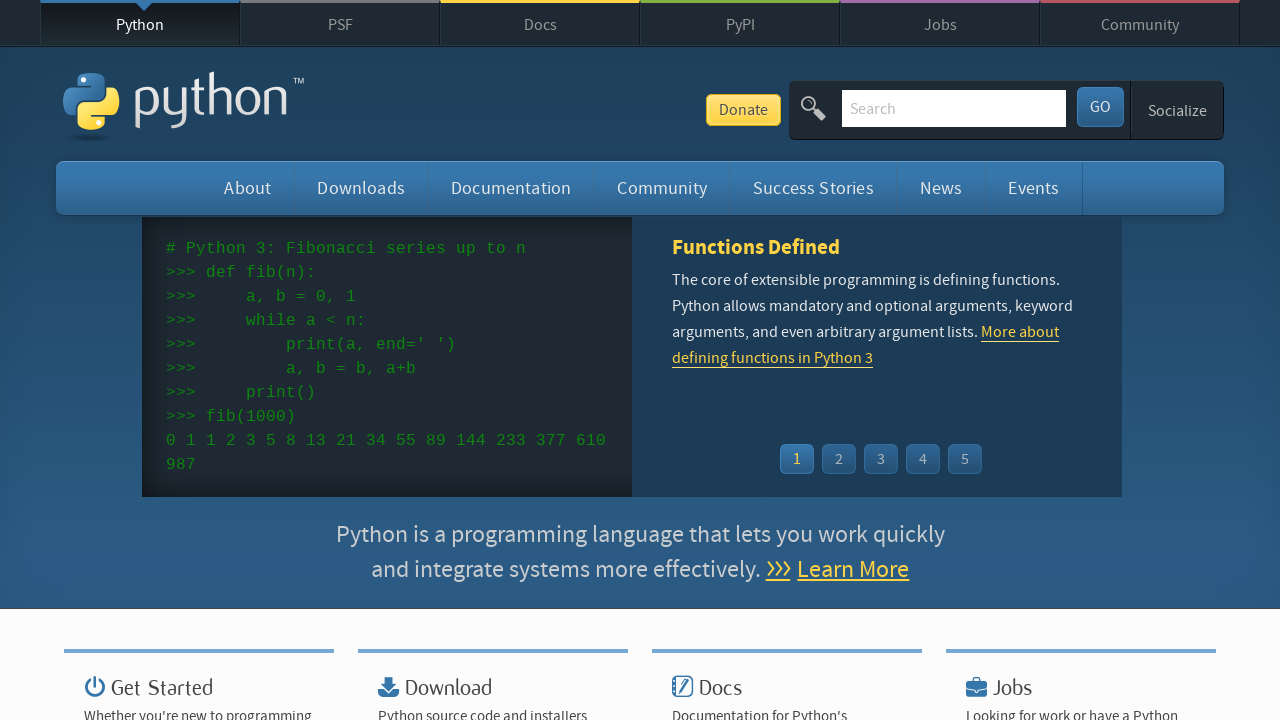